Tests jQuery UI draggable functionality by dragging an element to a new position within an iframe

Starting URL: https://jqueryui.com/draggable

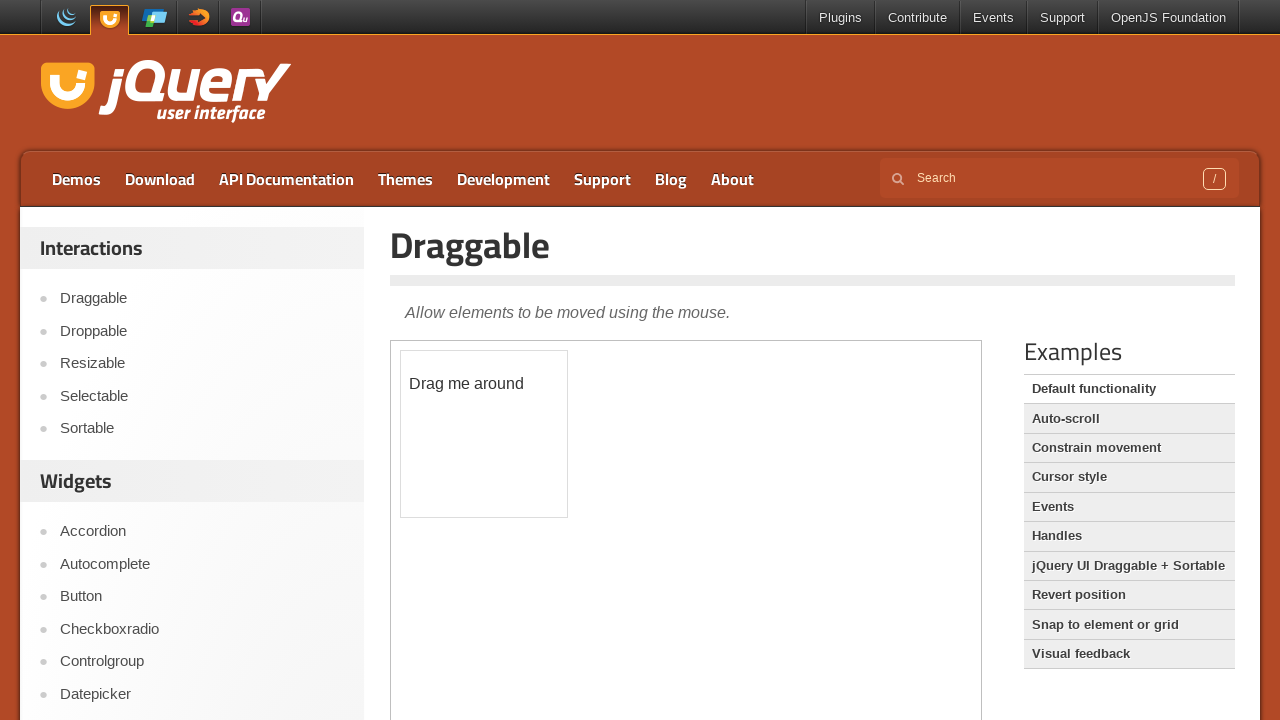

Located the demo iframe containing draggable element
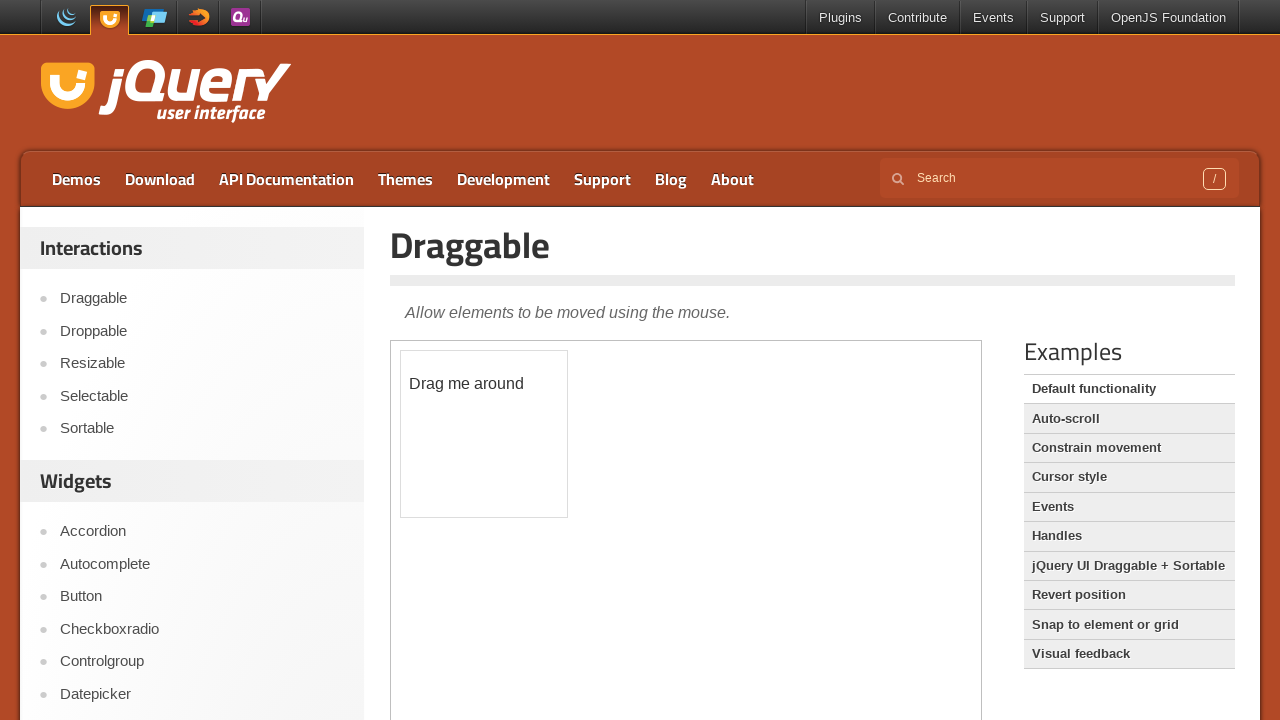

Located the draggable element within iframe
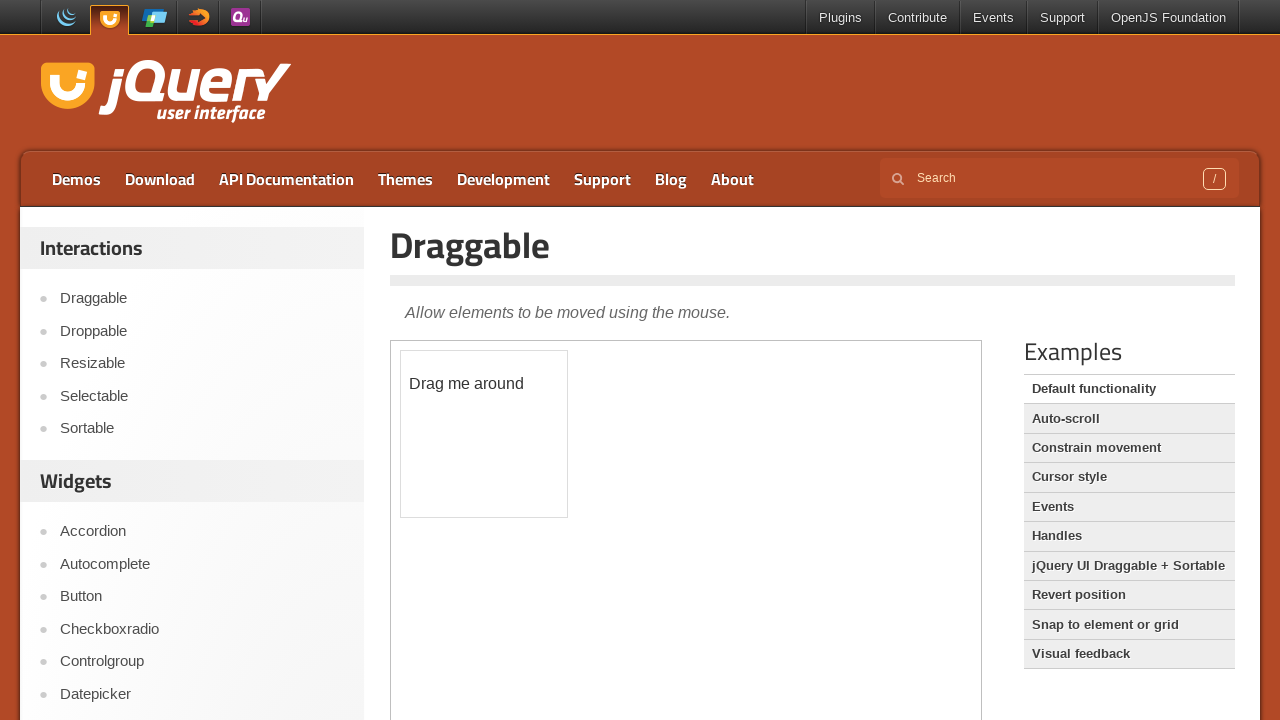

Dragged element 150px right and 40px down to new position at (551, 391)
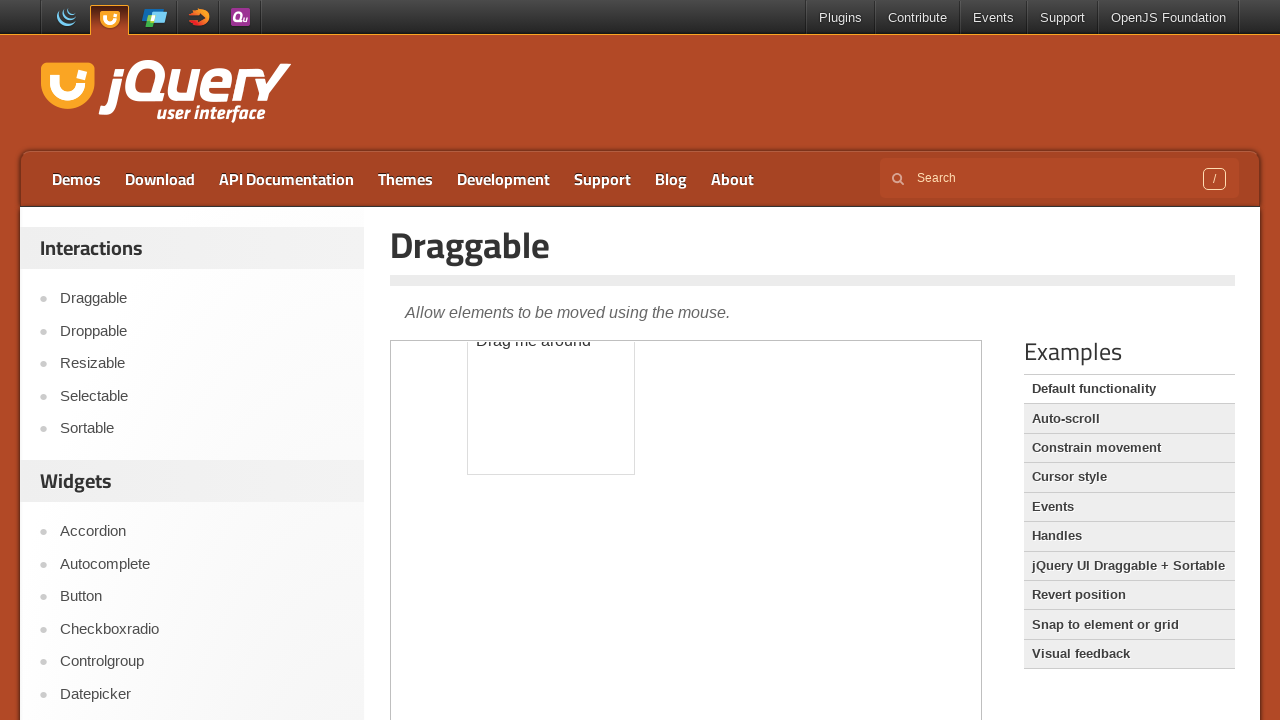

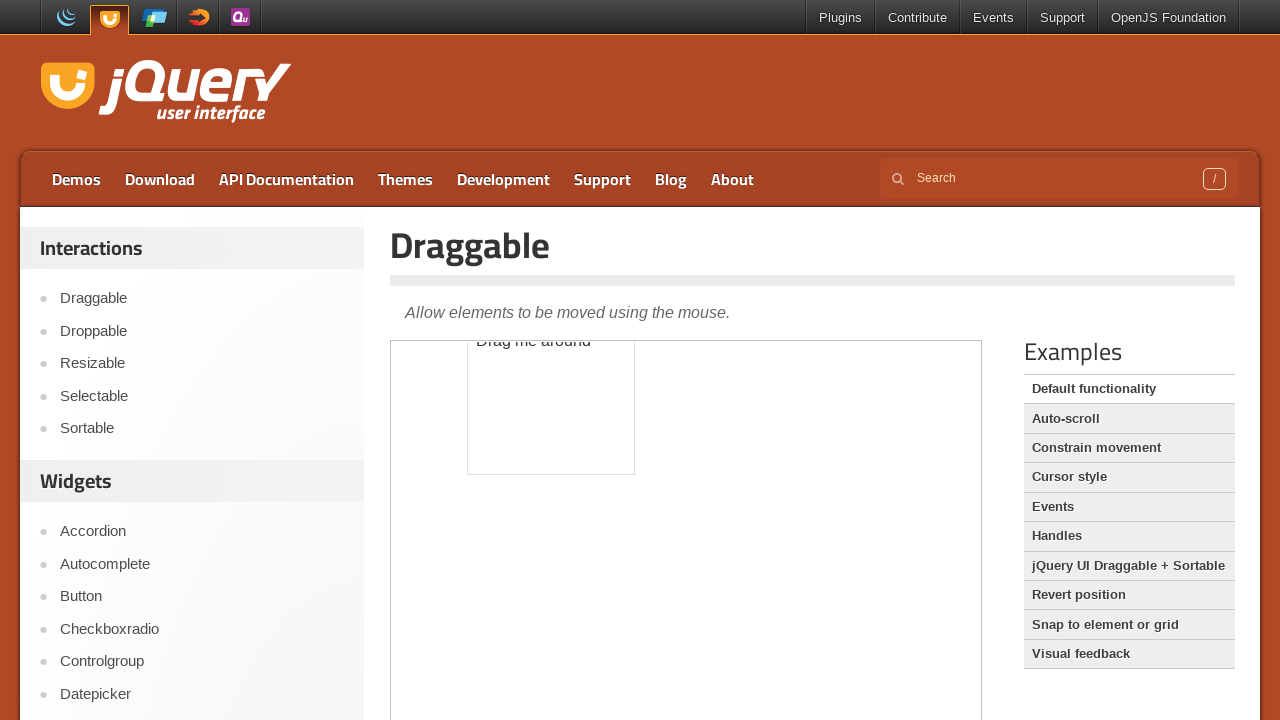